Tests entering text in a JavaScript prompt by clicking the third button, entering a name, and verifying it appears in the result

Starting URL: https://the-internet.herokuapp.com/javascript_alerts

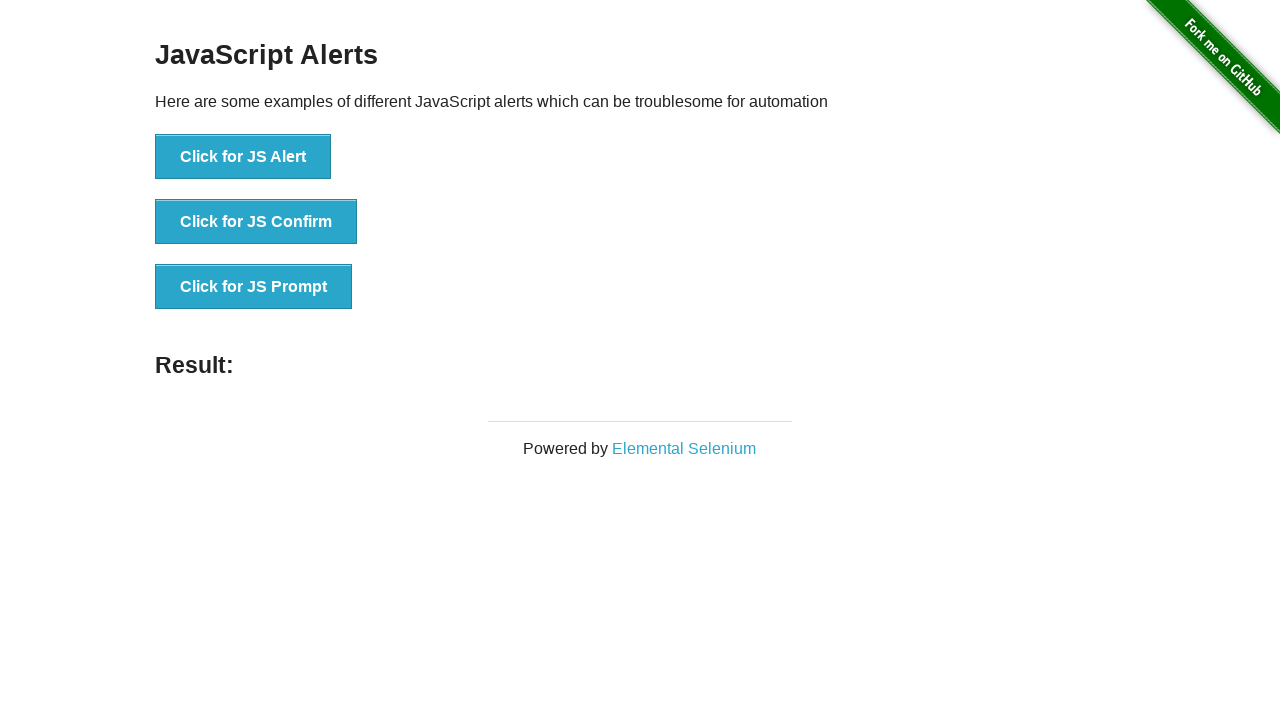

Set up dialog handler to accept prompt with name 'John Doe'
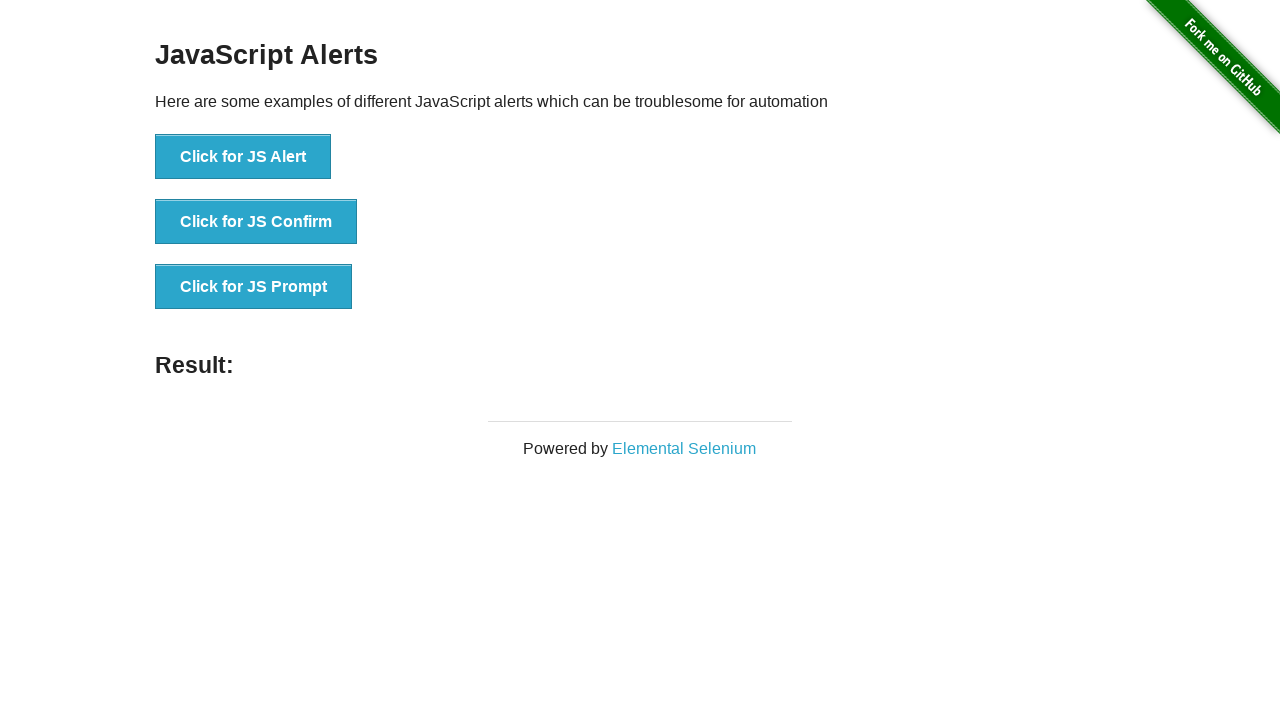

Clicked third button to trigger JavaScript prompt dialog at (254, 287) on button[onclick='jsPrompt()']
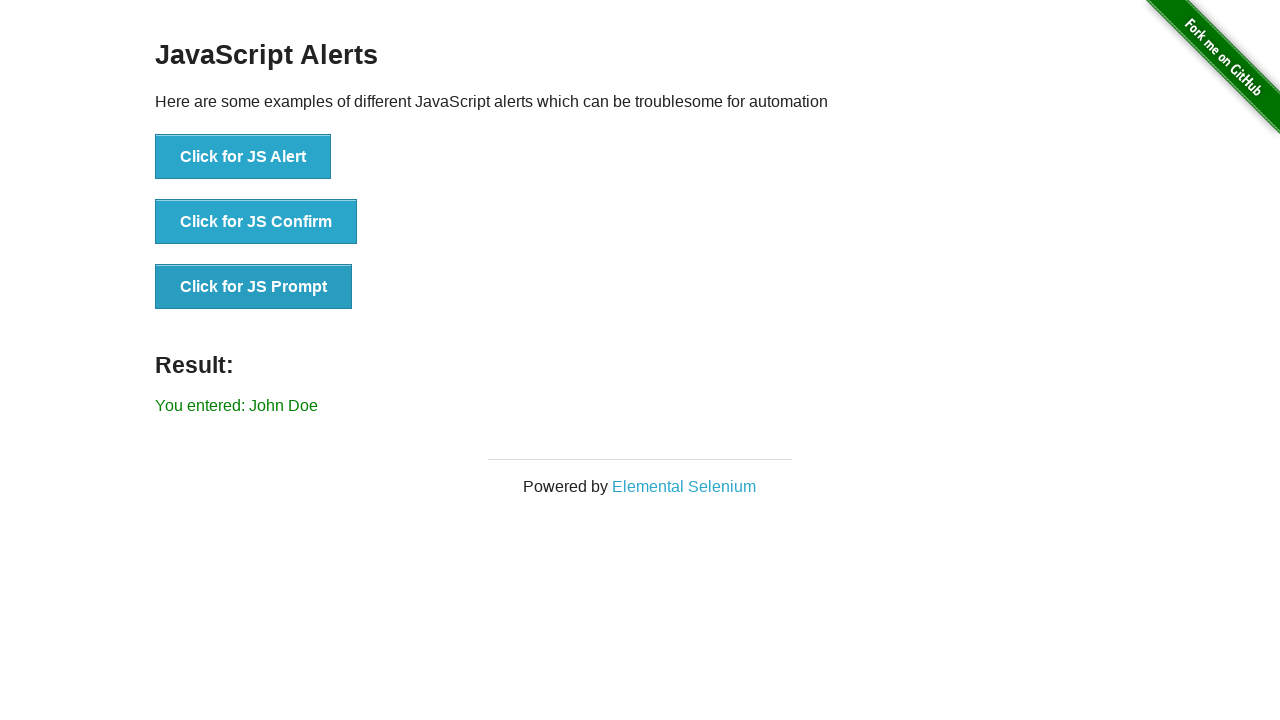

Located result element
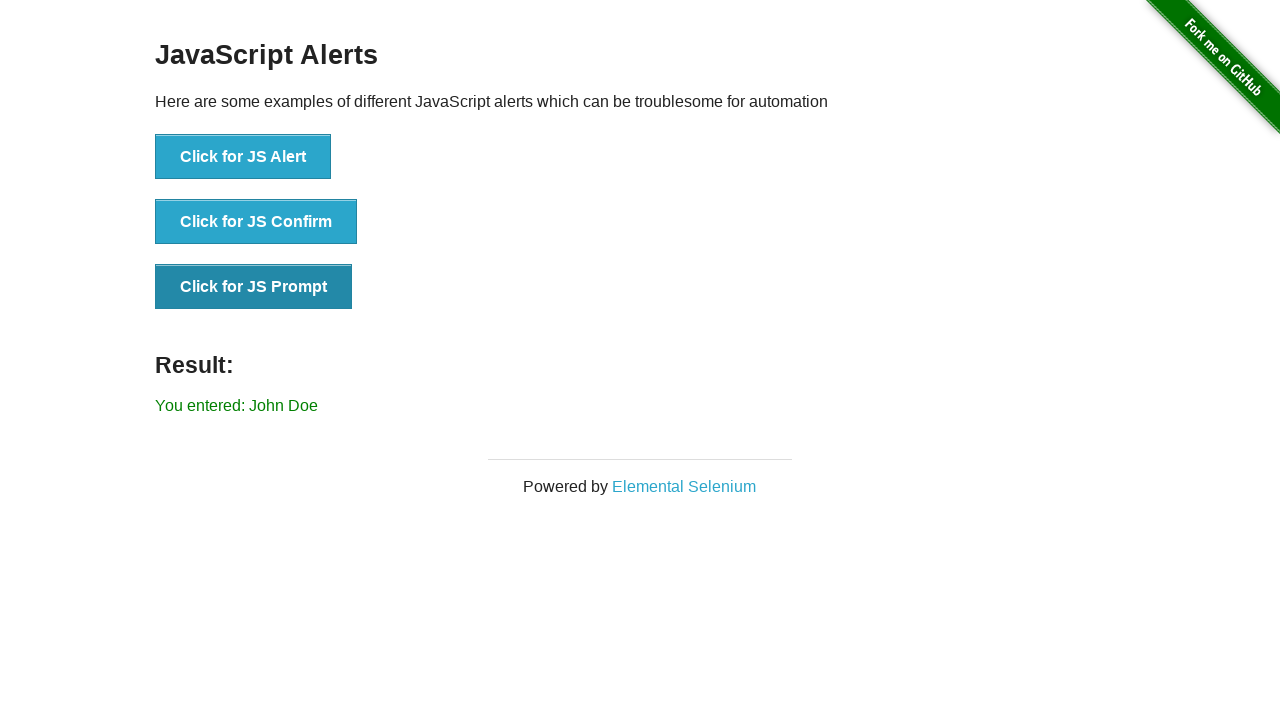

Verified that 'John Doe' appears in the result text
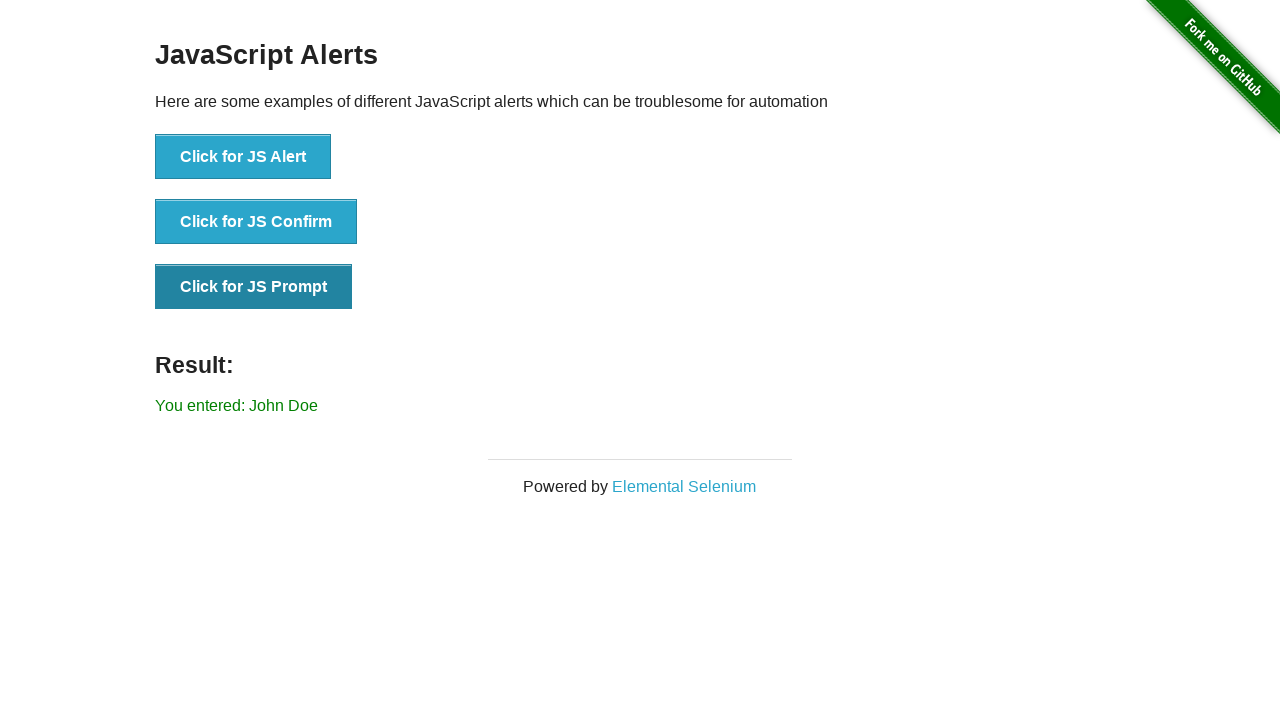

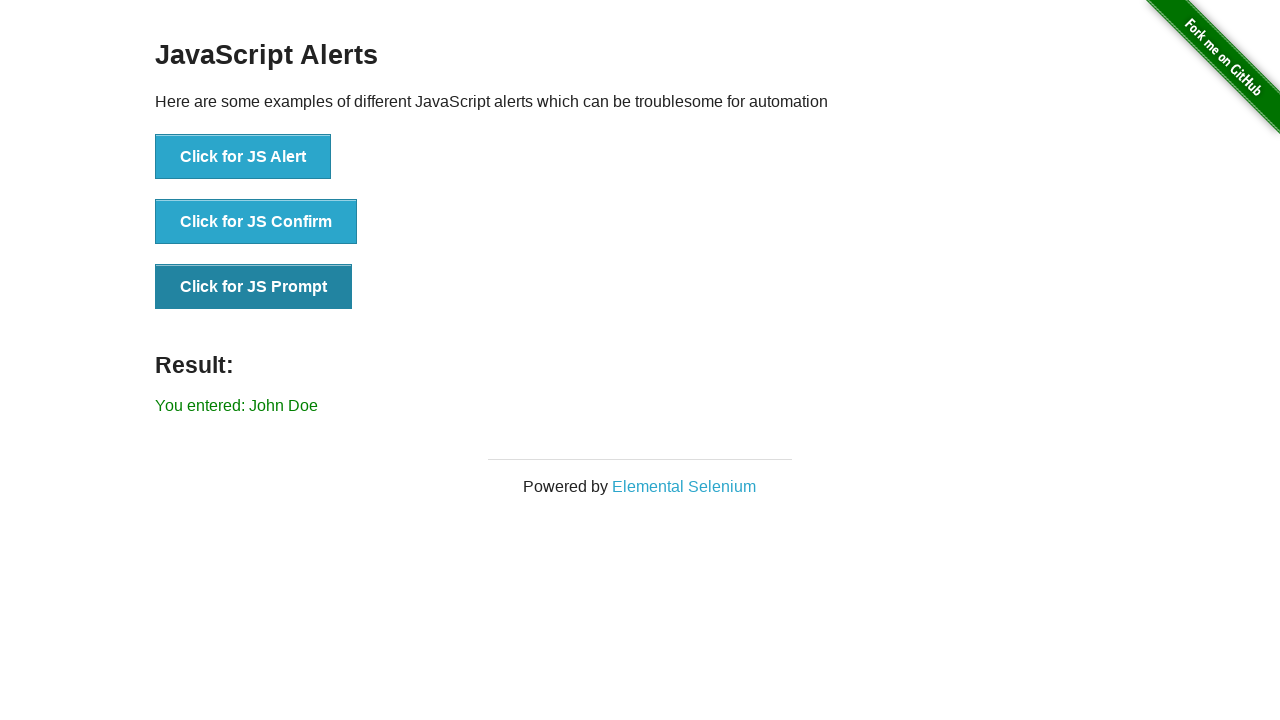